Navigates to a bank login page and verifies the page loads successfully by waiting for the page to be ready.

Starting URL: https://qaebank.ccbp.tech/ebank/login

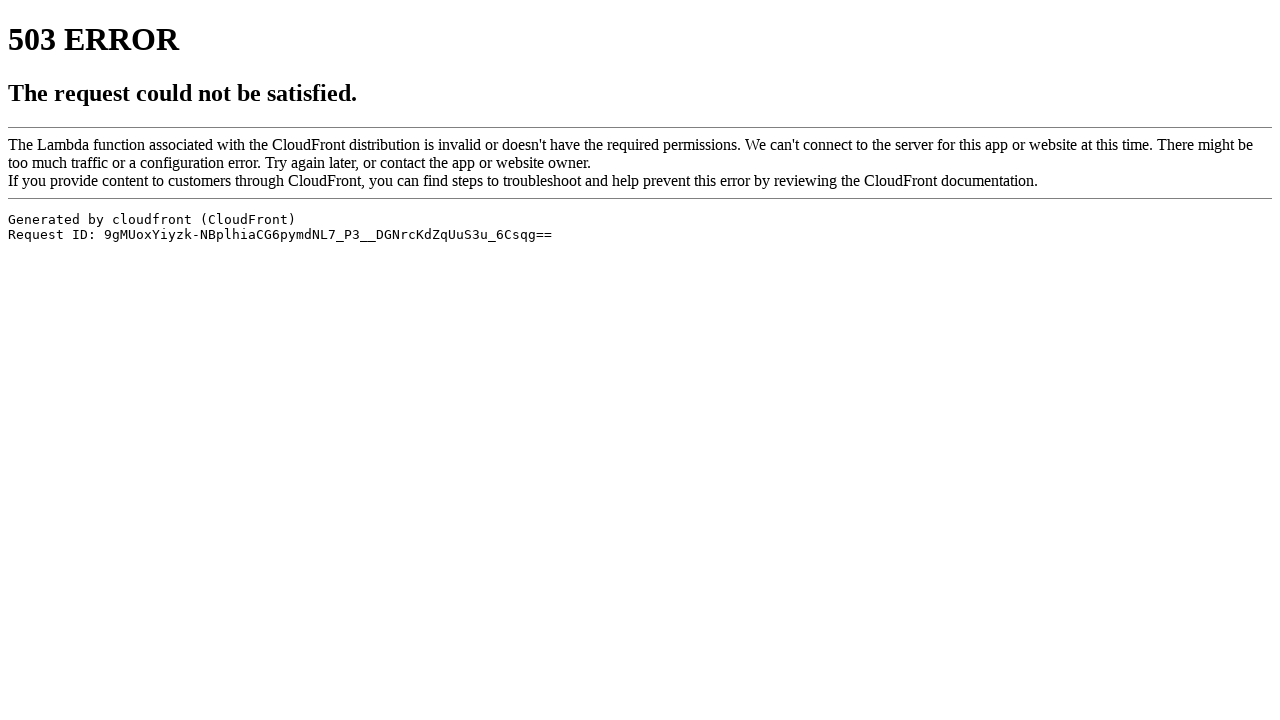

Navigated to bank login page at https://qaebank.ccbp.tech/ebank/login
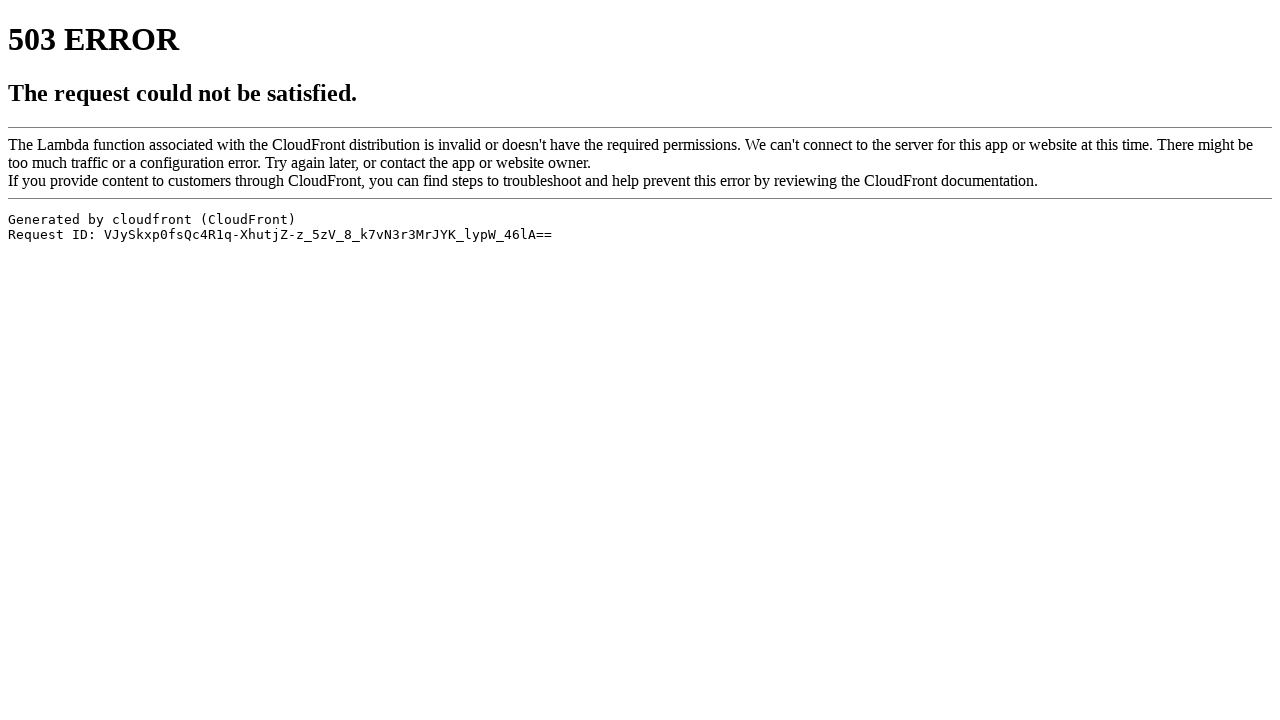

Waited for page DOM content to be loaded
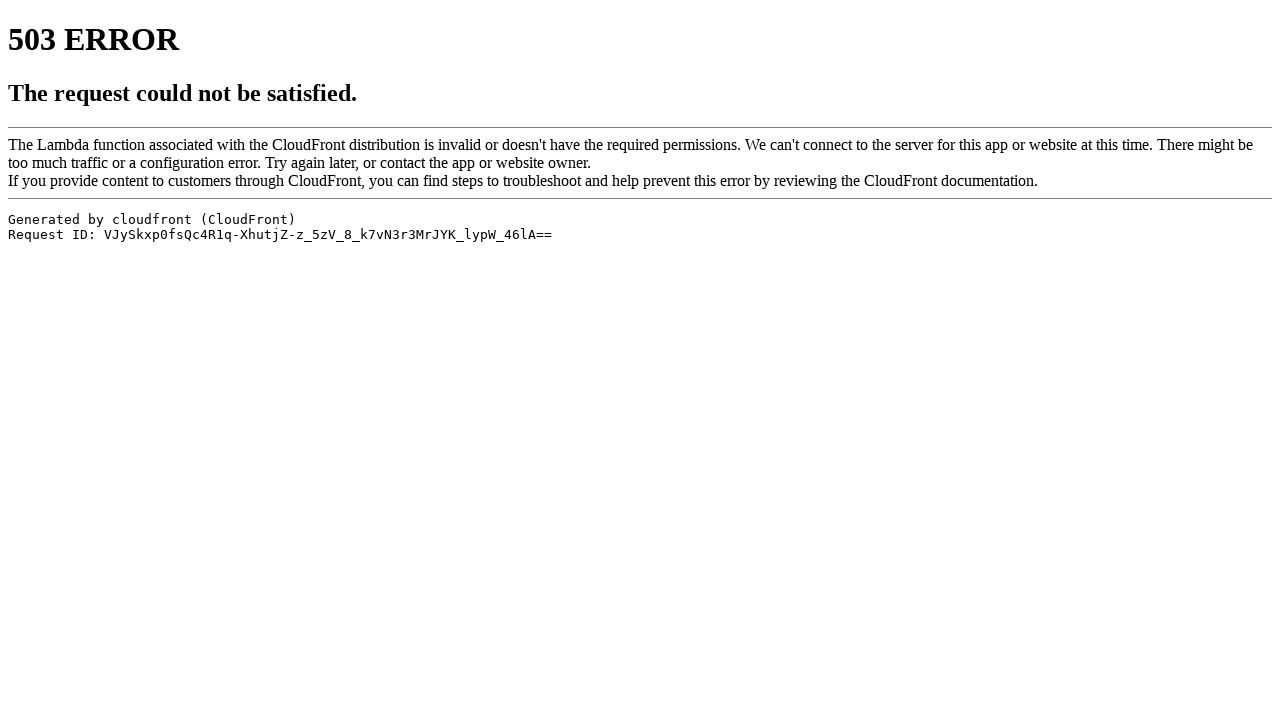

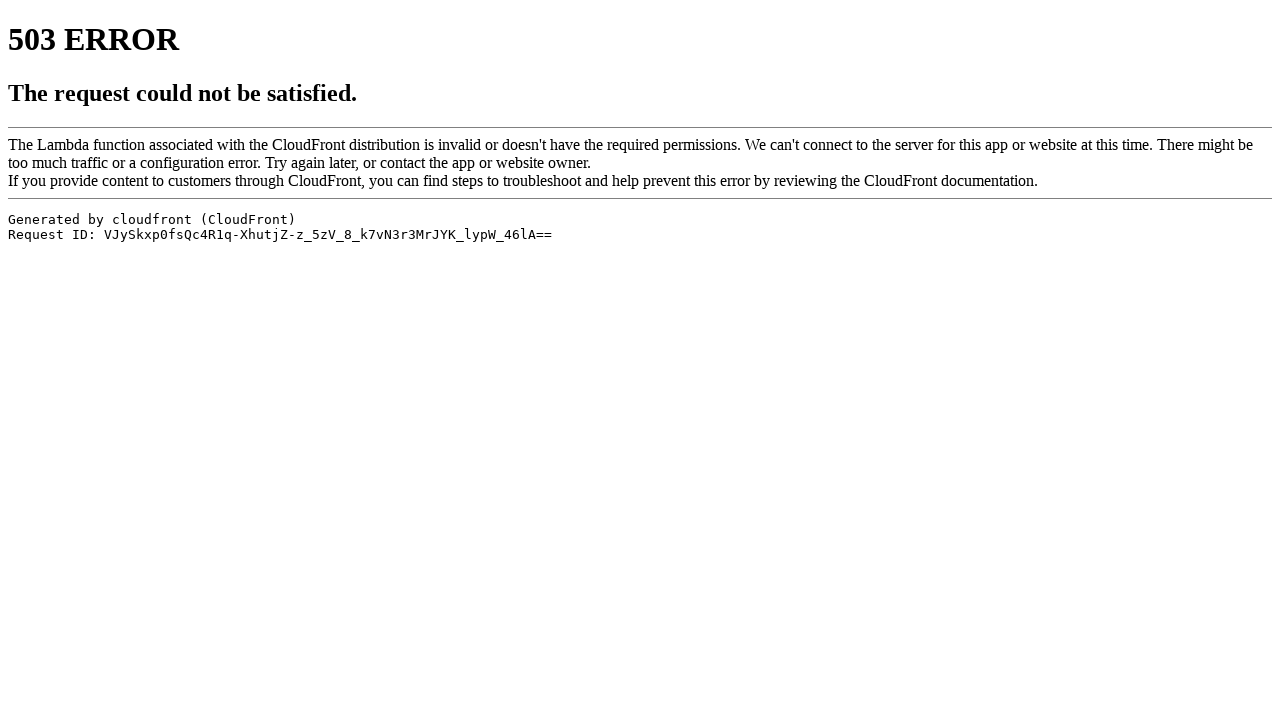